Navigates to the OpenCart login page and verifies the logo image is displayed

Starting URL: https://naveenautomationlabs.com/opencart/index.php?route=account/login

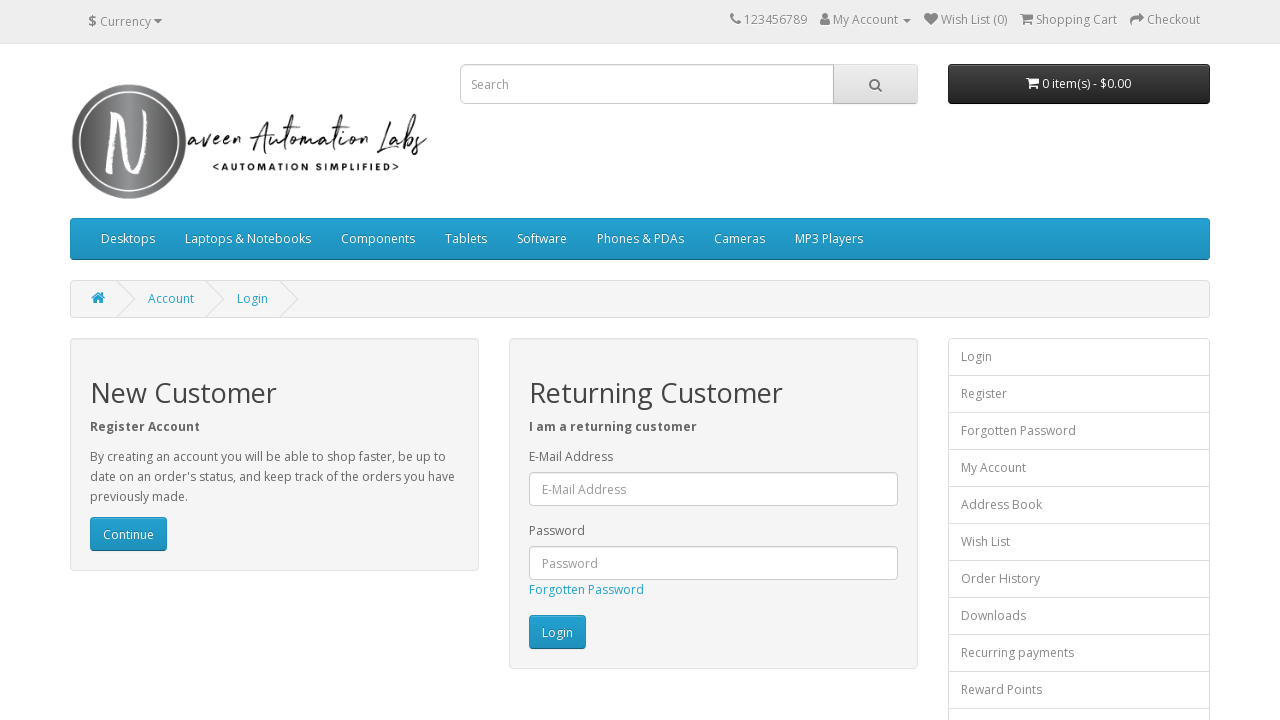

Navigated to OpenCart login page
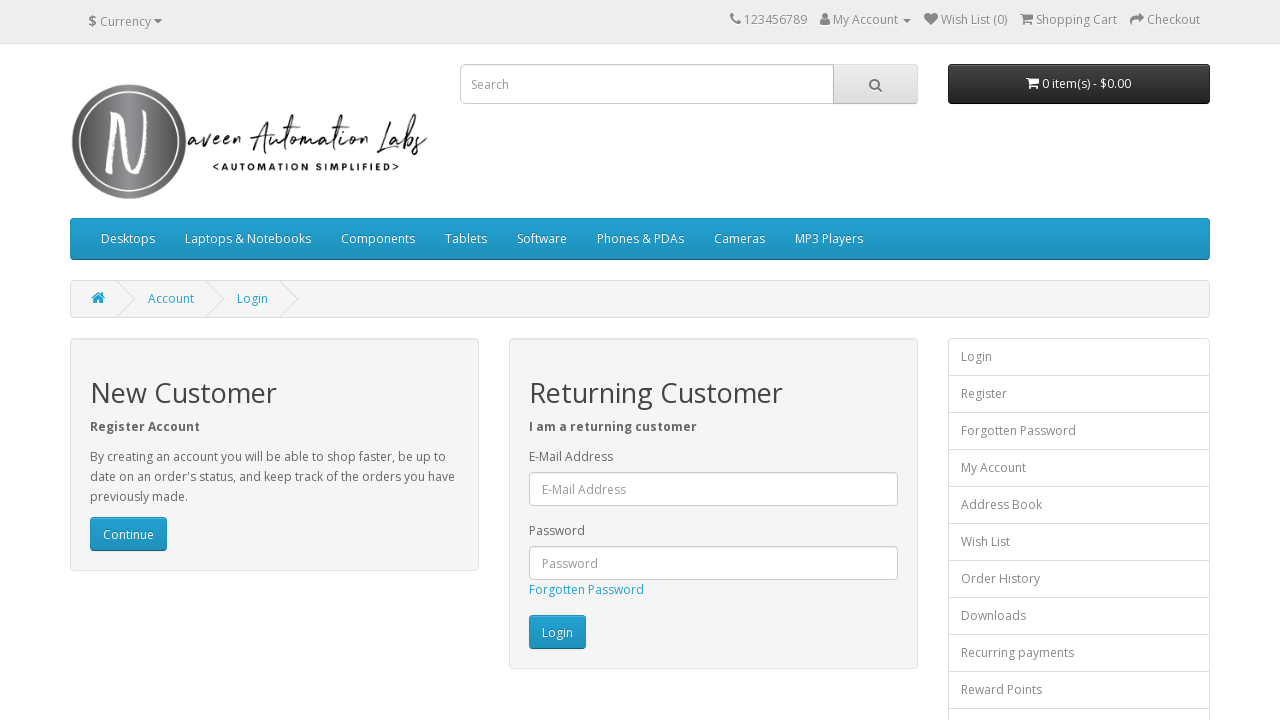

Located logo image element
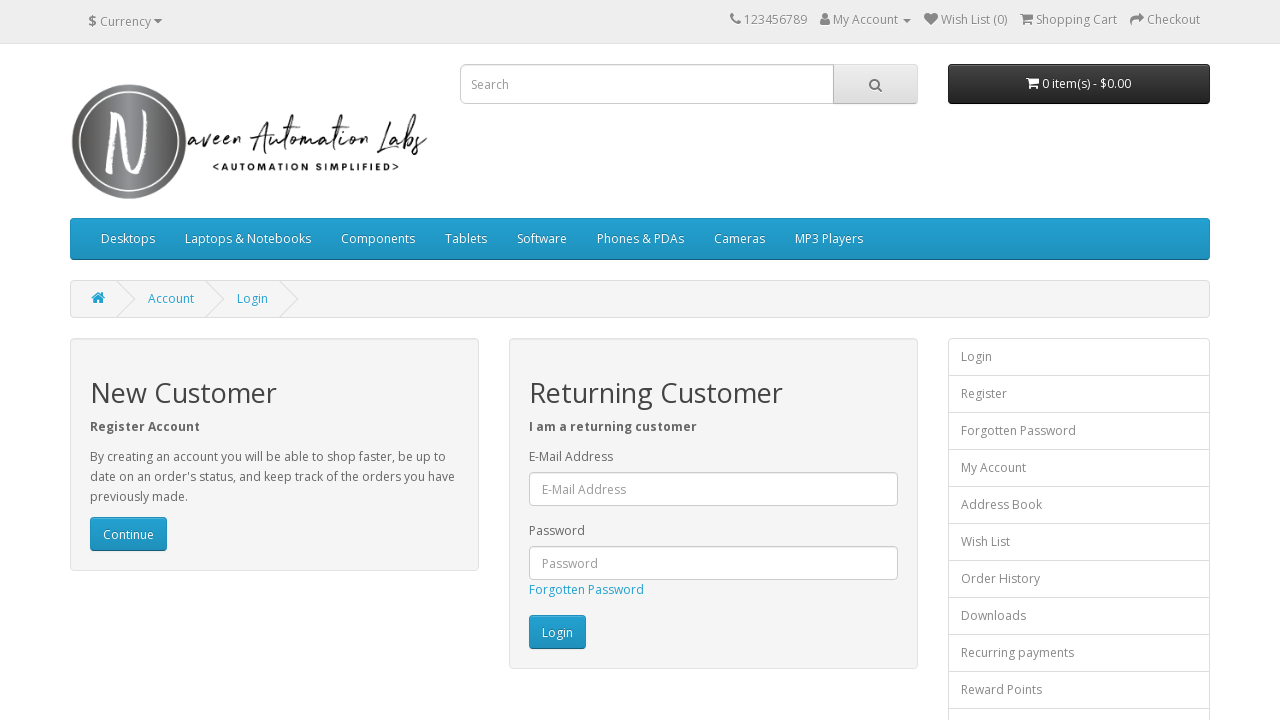

Verified logo image is displayed on the login page
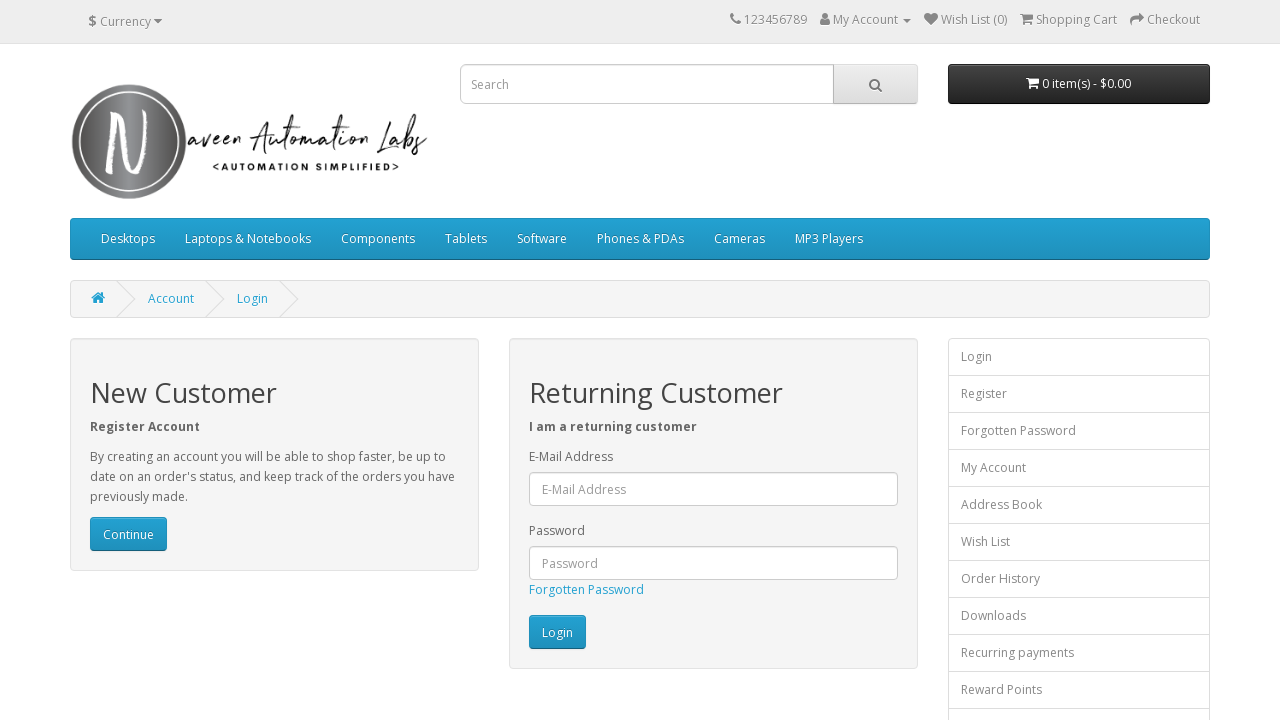

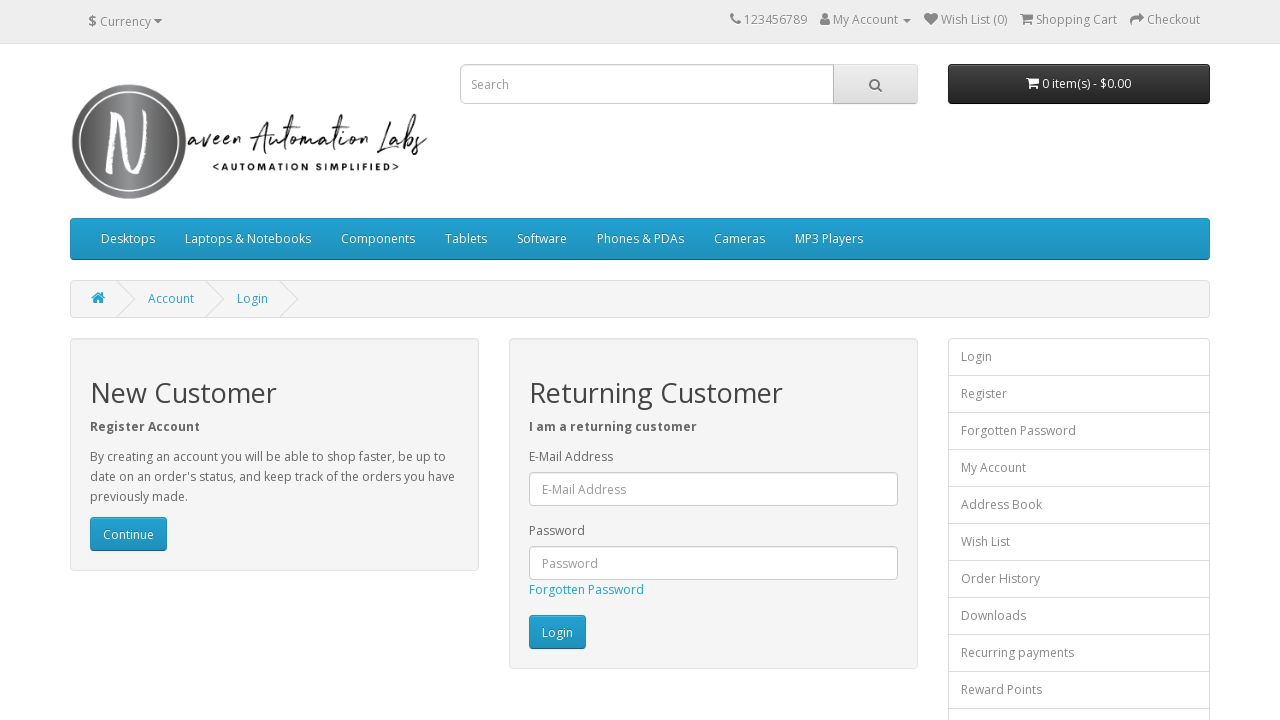